Tests search functionality with invalid input to verify no results message

Starting URL: https://www.navigator.ba/#/categories

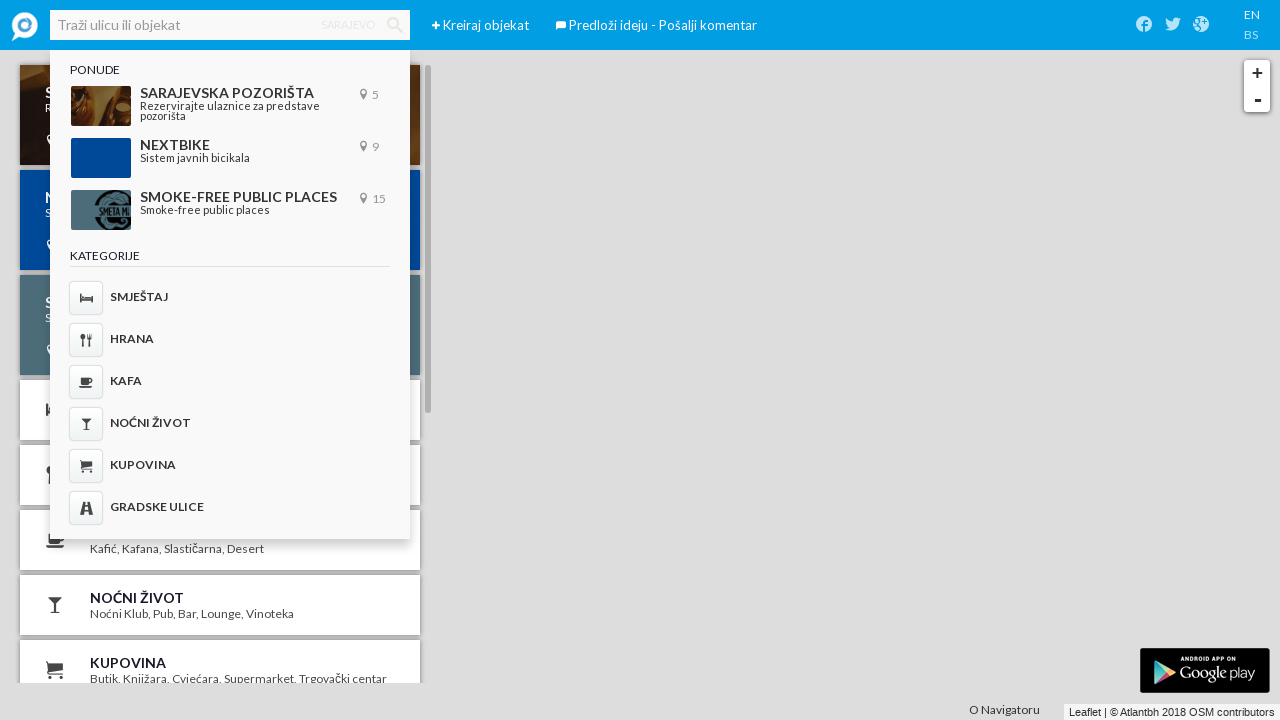

Filled search field with invalid input '#000=?' on input[placeholder='Traži ulicu ili objekat']
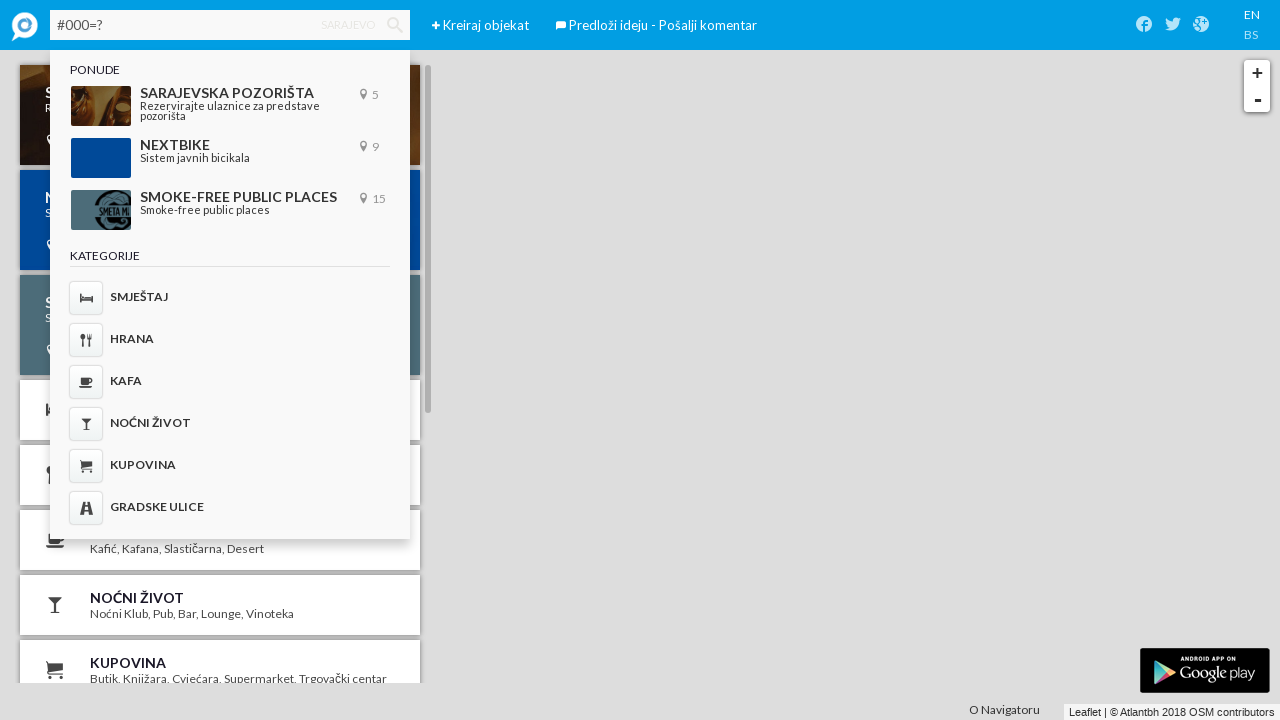

Clicked search button to search for invalid input at (395, 25) on .iconav-search
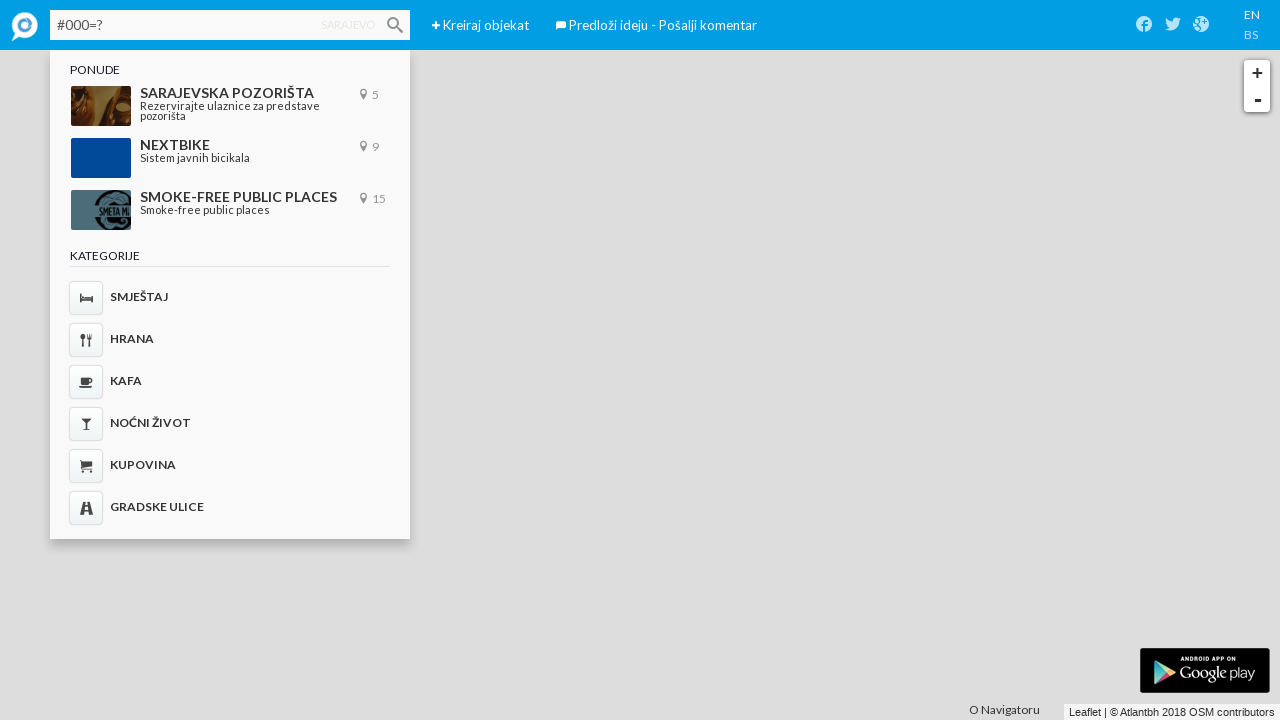

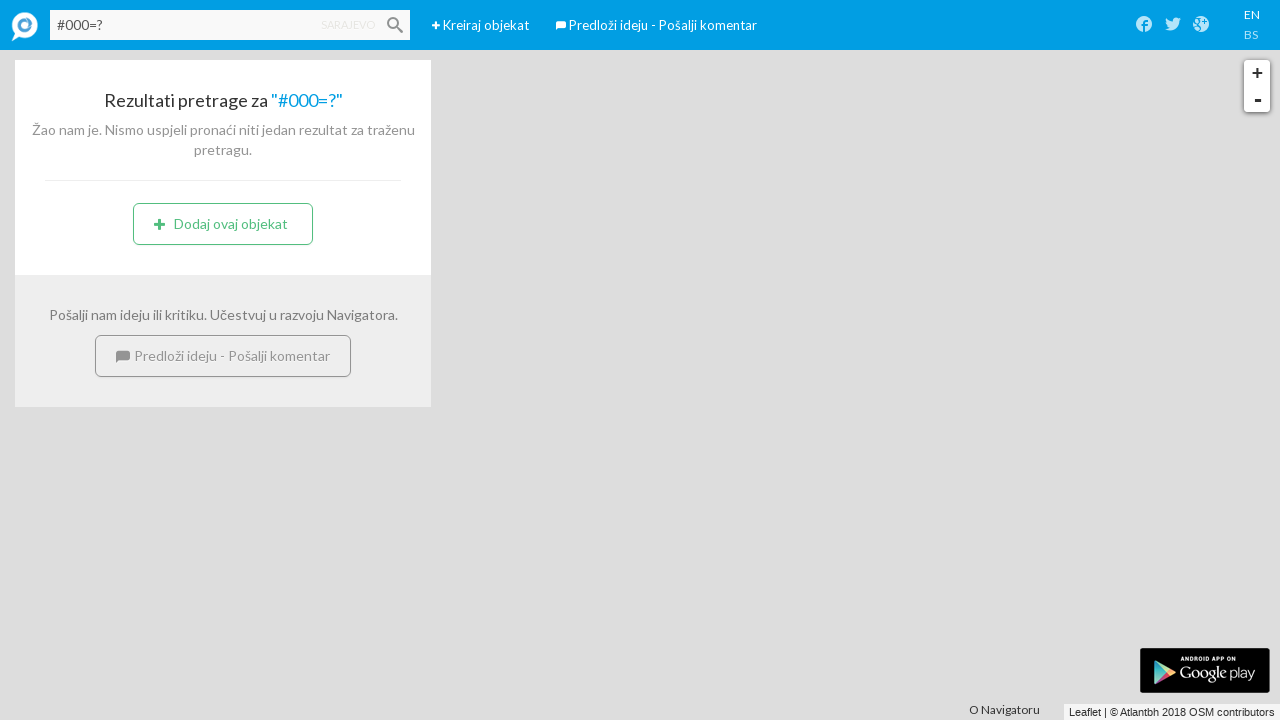